Tests JavaScript information alert by clicking a button that triggers an alert, accepting it, and verifying the success message is displayed

Starting URL: https://loopcamp.vercel.app/javascript-alerts.html

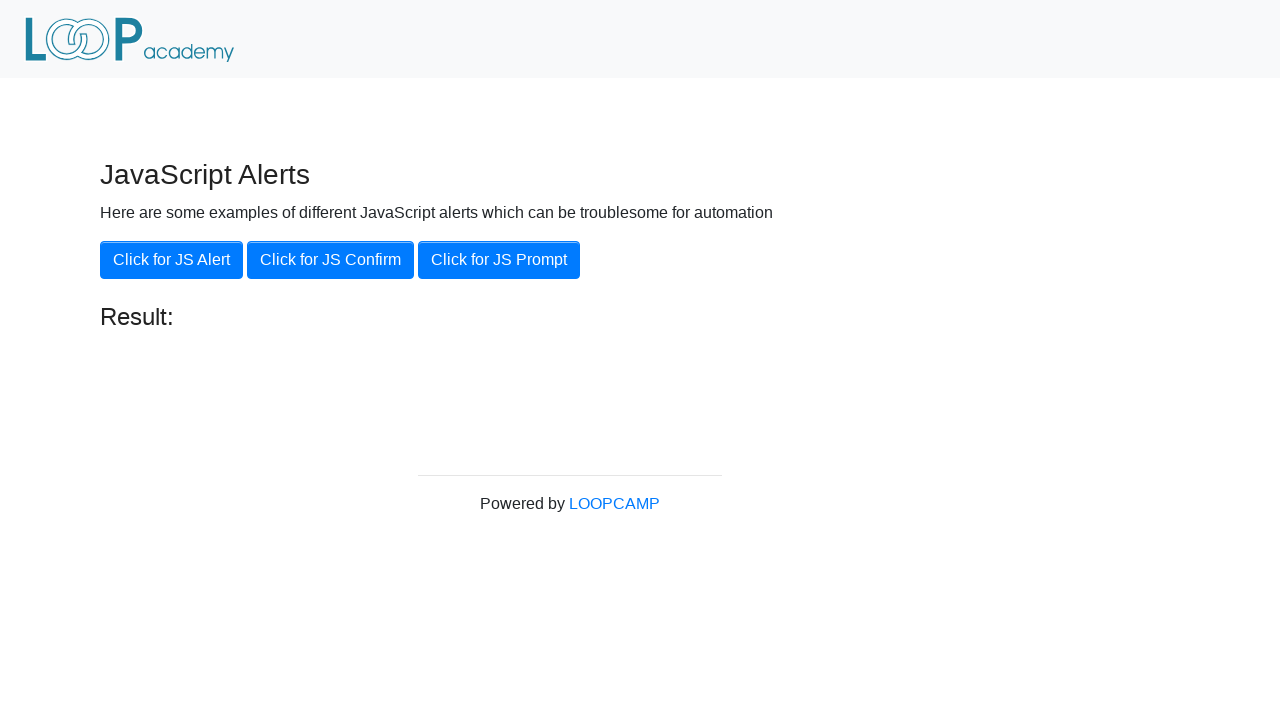

Navigated to JavaScript alerts test page
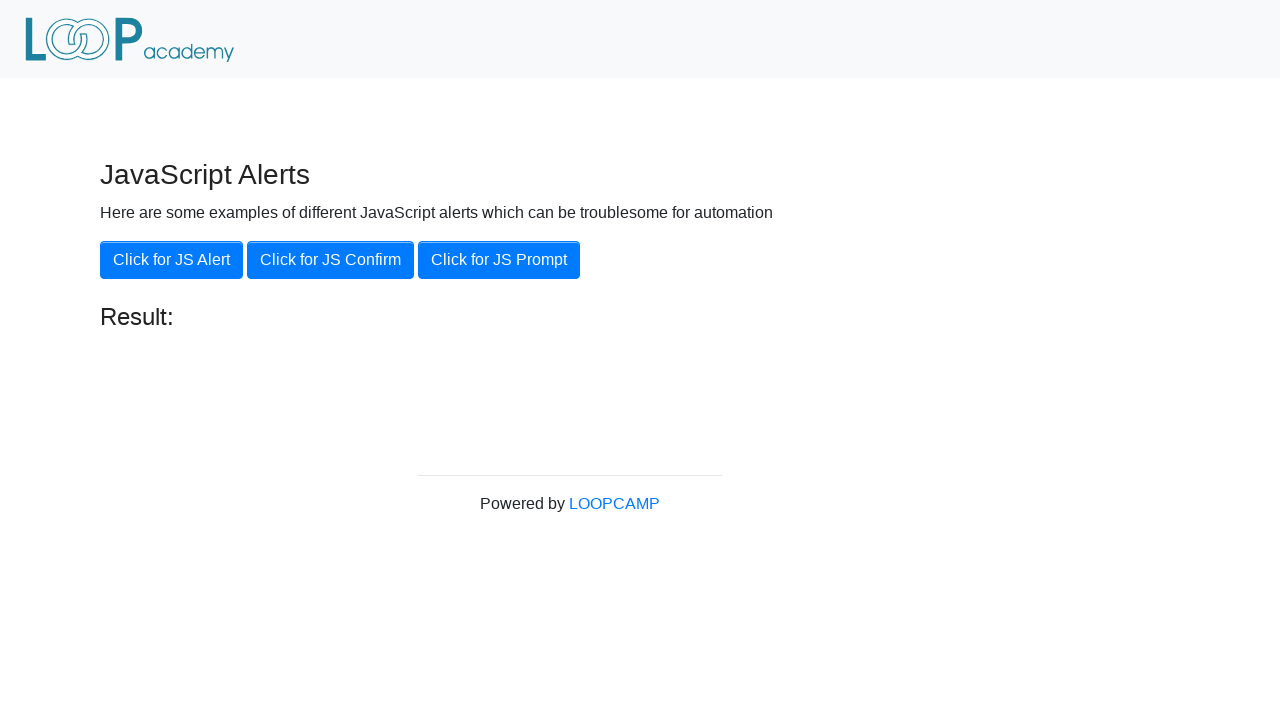

Clicked 'Click for JS Alert' button at (172, 260) on xpath=//button[text()='Click for JS Alert']
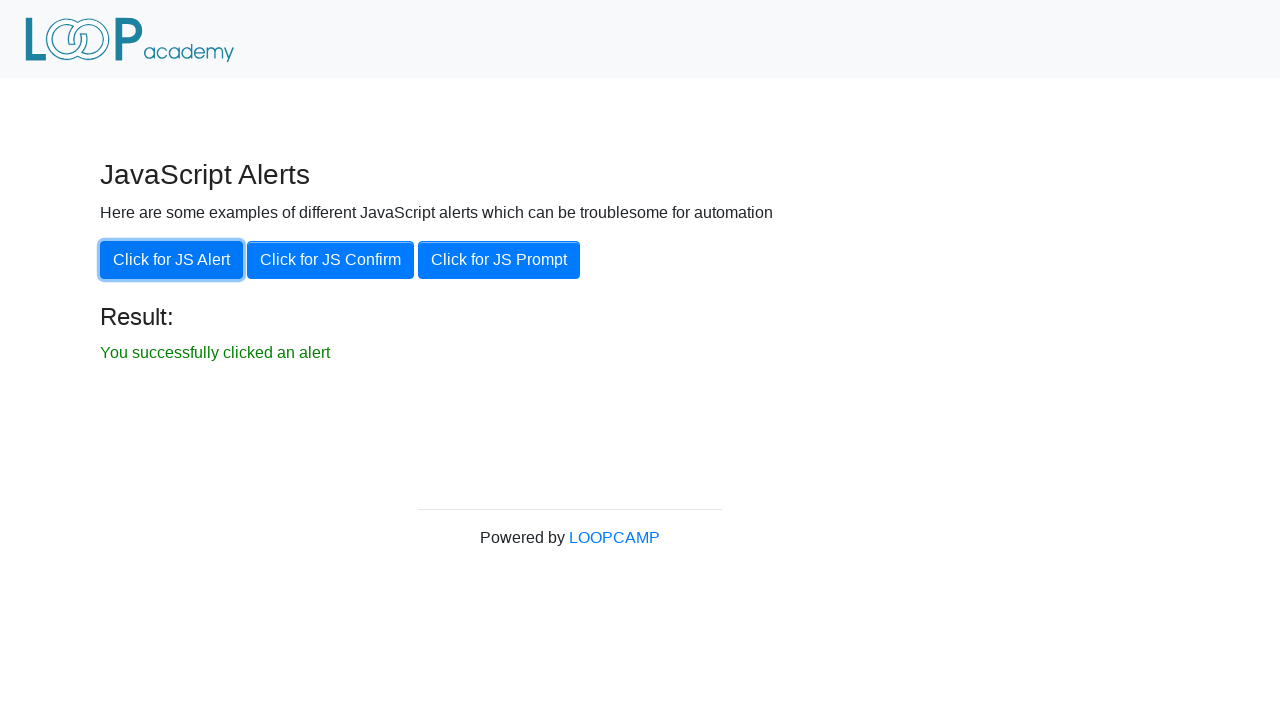

Set up dialog handler to accept alert
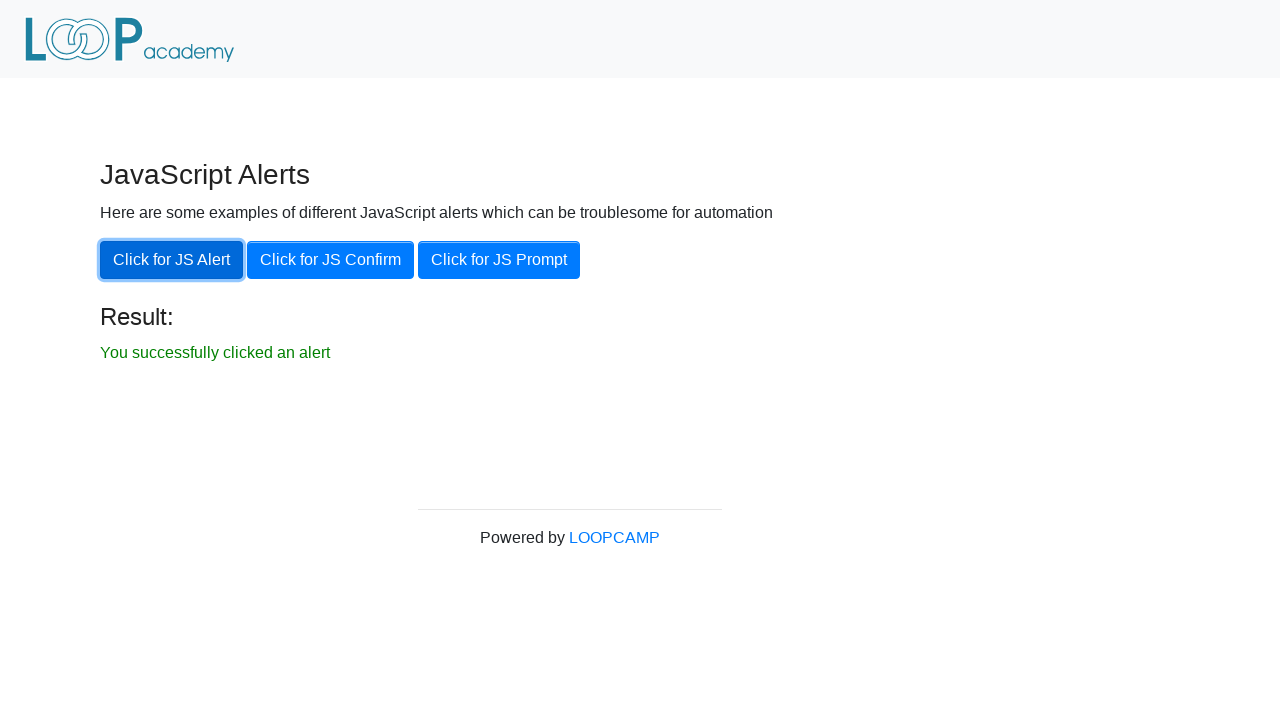

Success message result element appeared
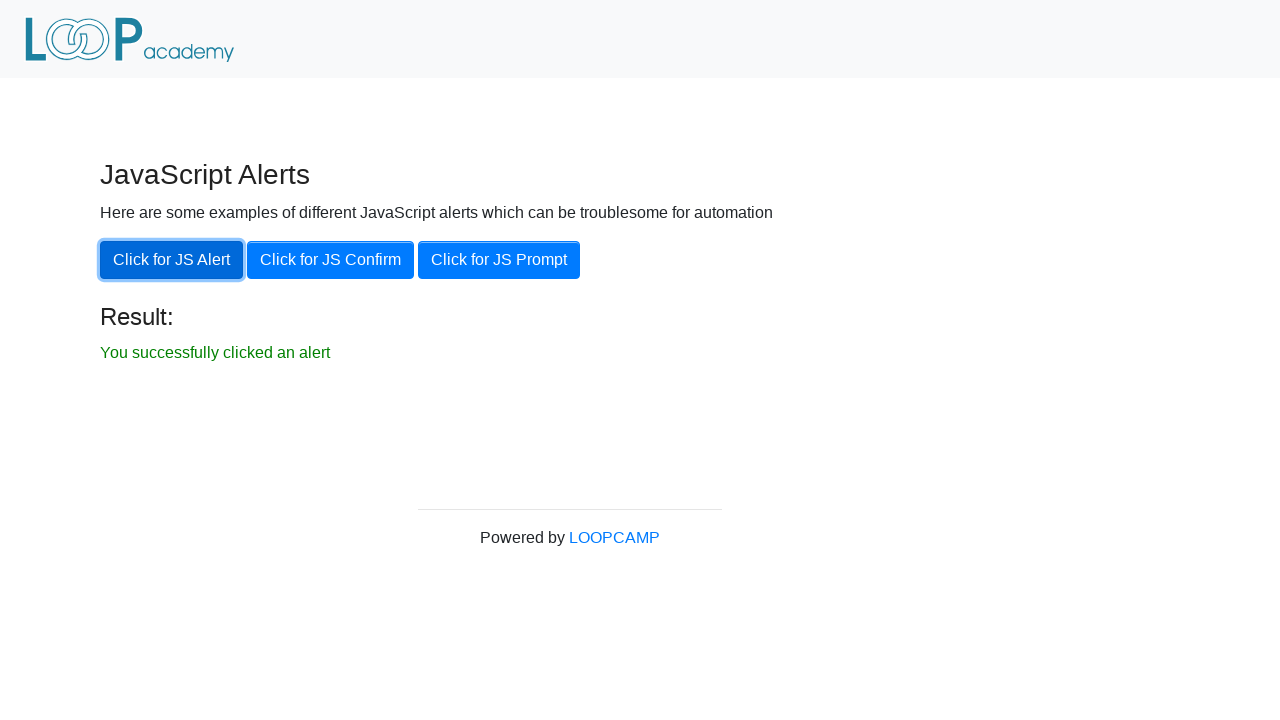

Retrieved success message text content
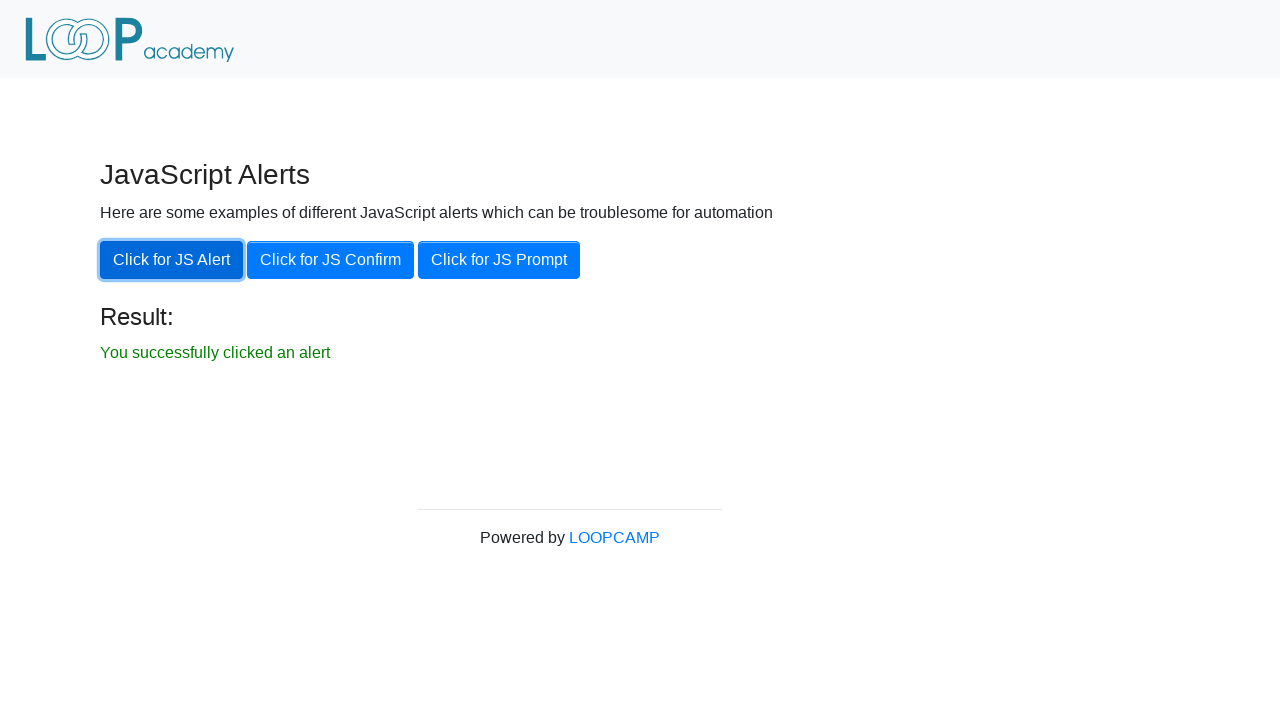

Verified success message matches expected text
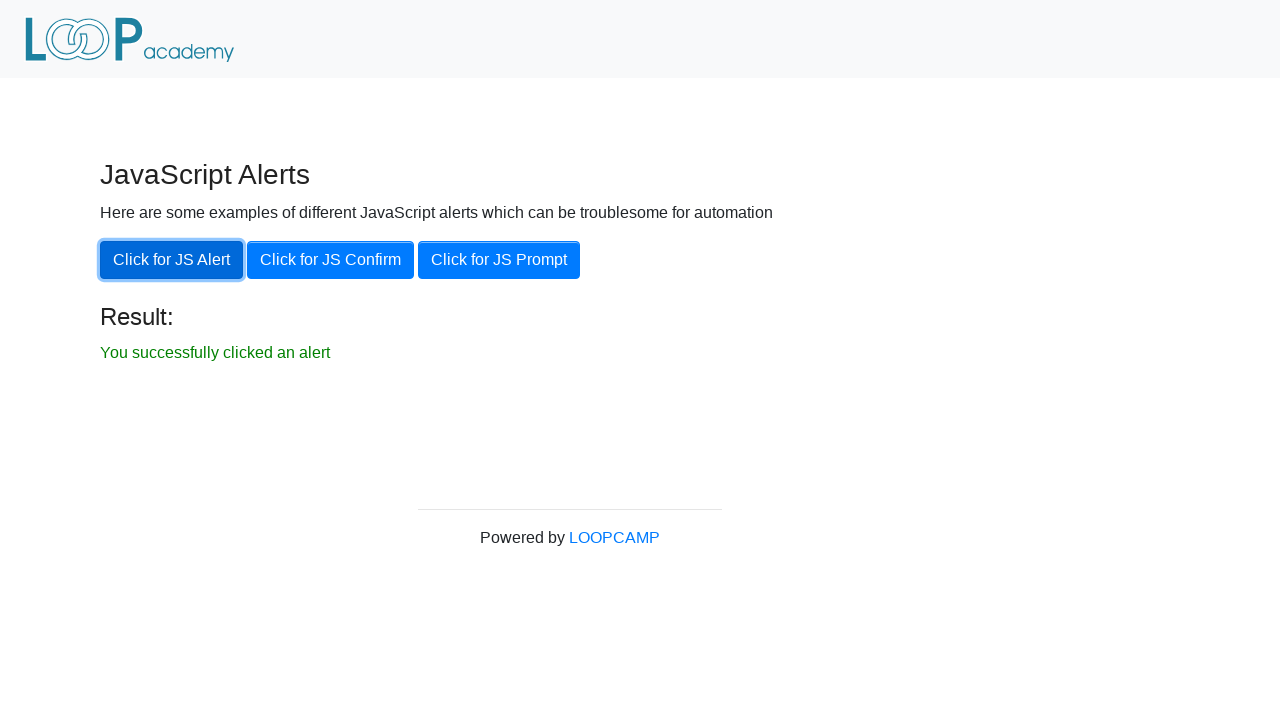

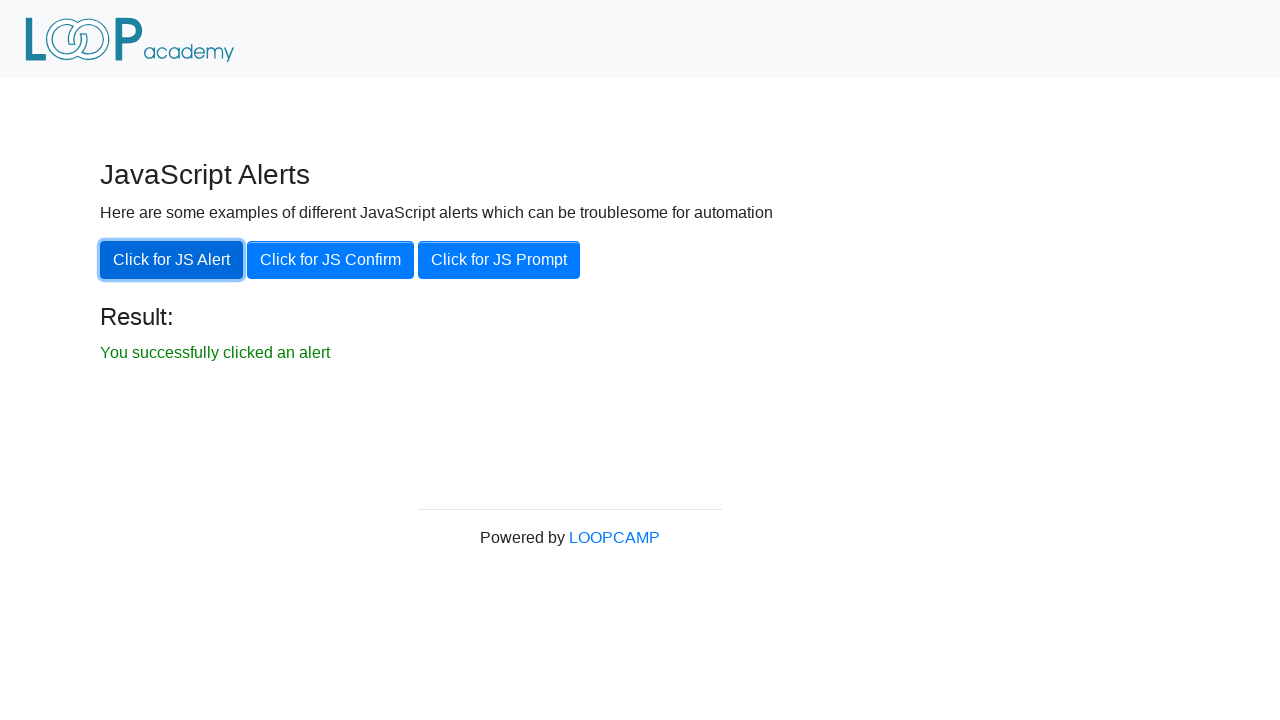